Tests the Ecuador tax authority (SRI) RUC lookup functionality by entering a tax identification number and clicking the search button. Note: The site has reCAPTCHA protection which may block automated access.

Starting URL: https://srienlinea.sri.gob.ec/sri-en-linea/SriRucWeb/ConsultaRuc/Consultas/consultaRuc/

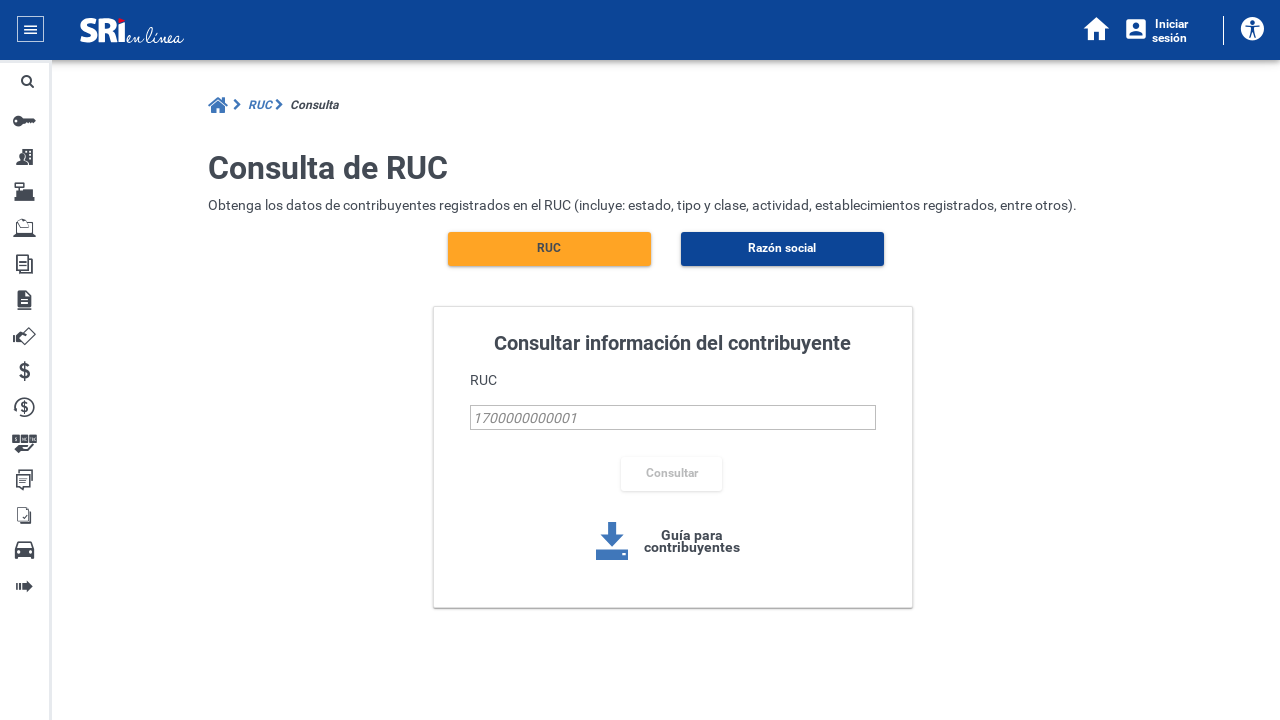

Filled RUC field with tax identification number '2390060680001' on #busquedaRucId
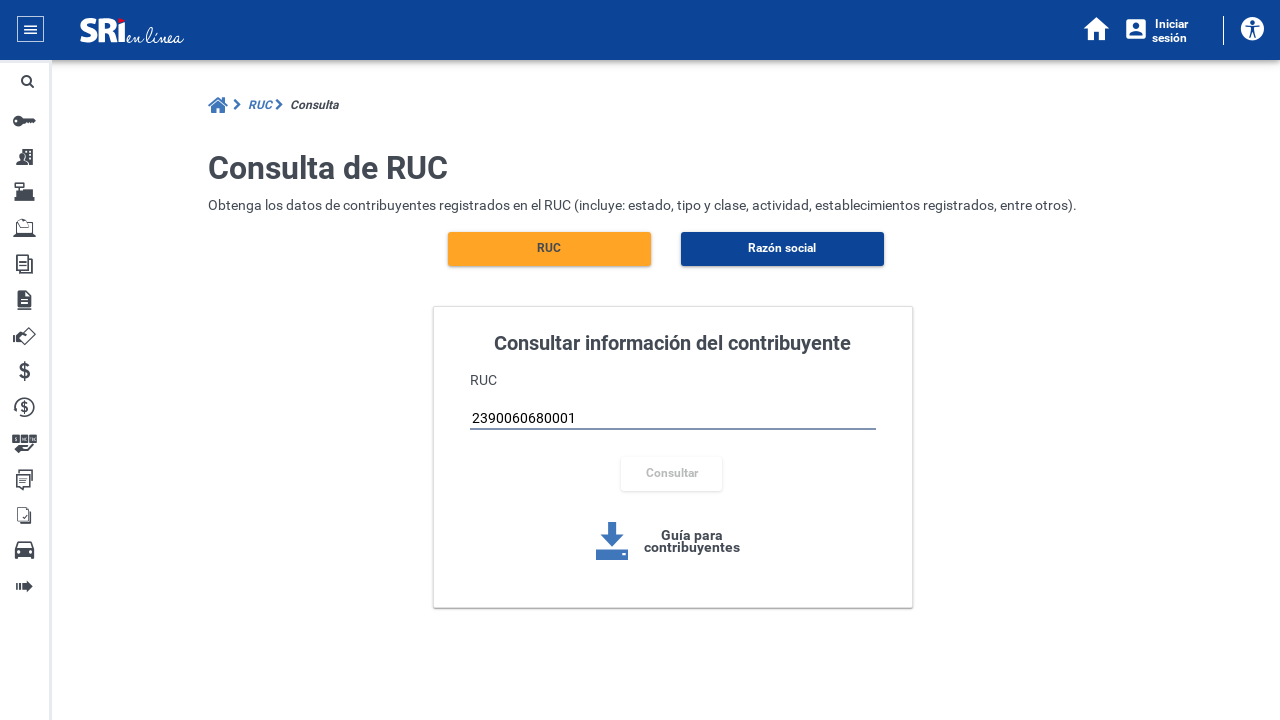

Clicked search/consult button to query RUC at (672, 442) on xpath=//div[@class='row'][2]//button
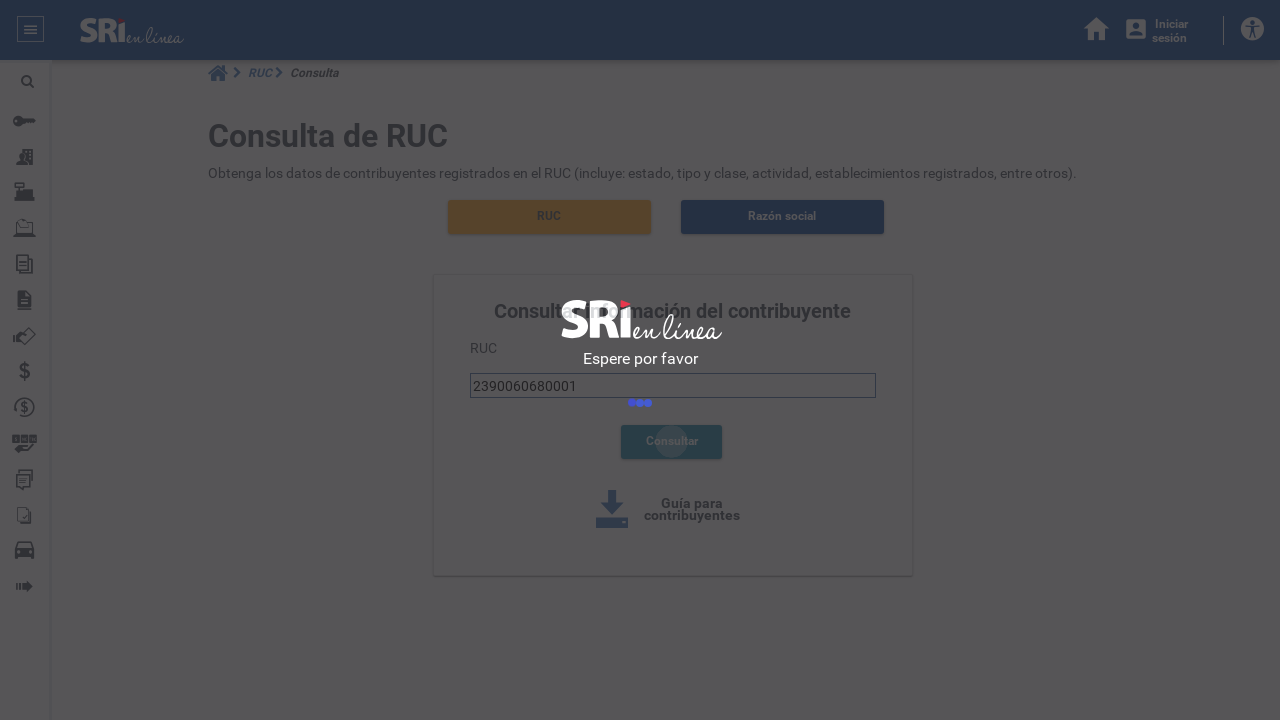

Waited 3 seconds for results or reCAPTCHA challenge to appear
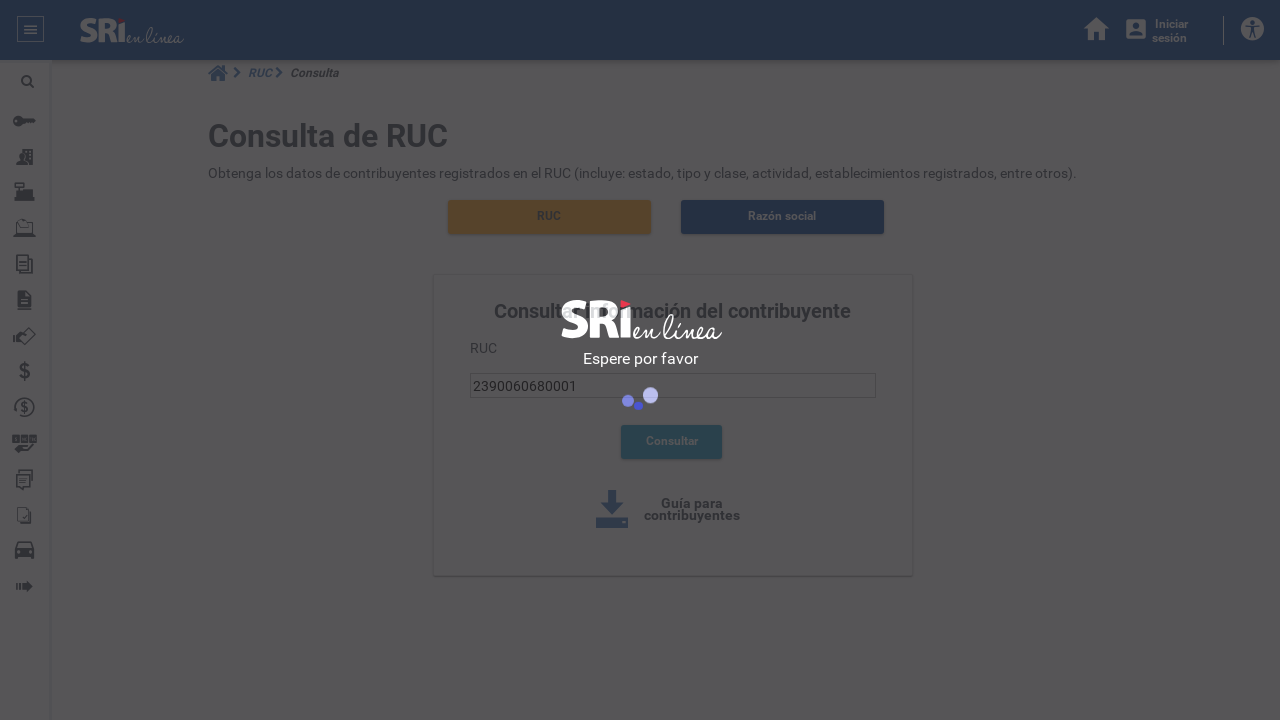

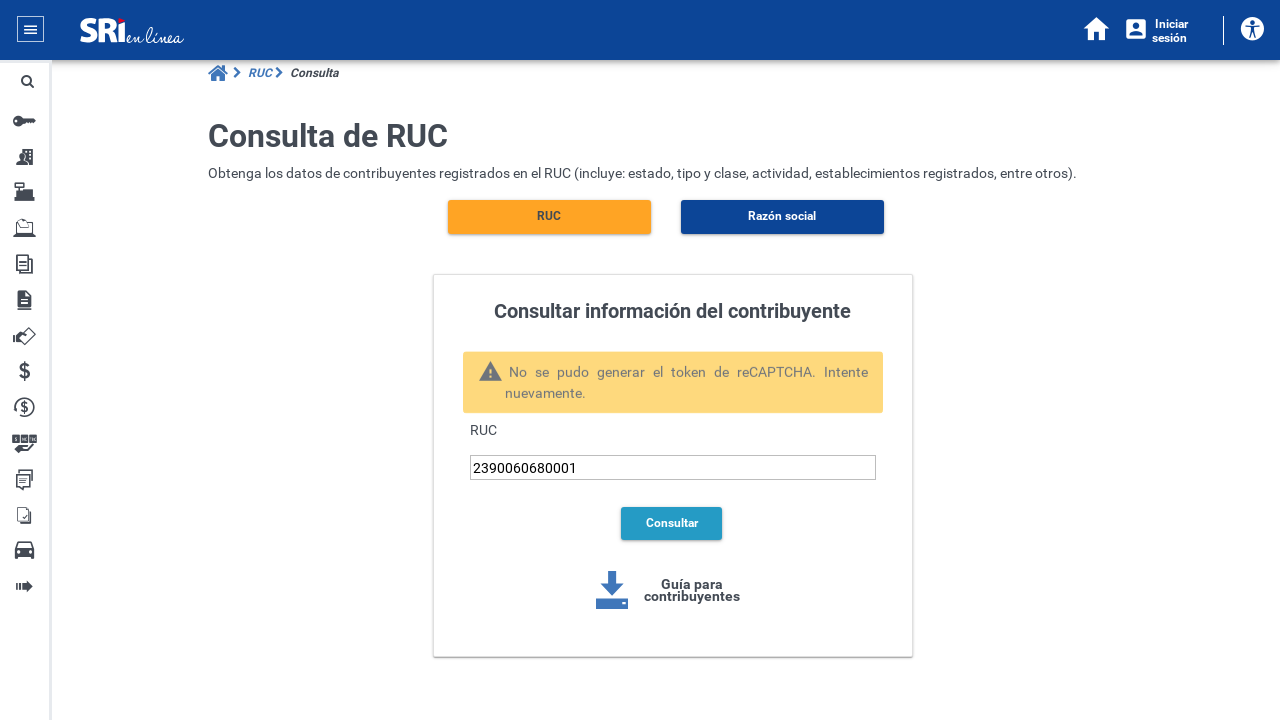